Tests form submission with alert handling by filling in user details and validating the alert message that appears after submission

Starting URL: http://automationbykrishna.com/

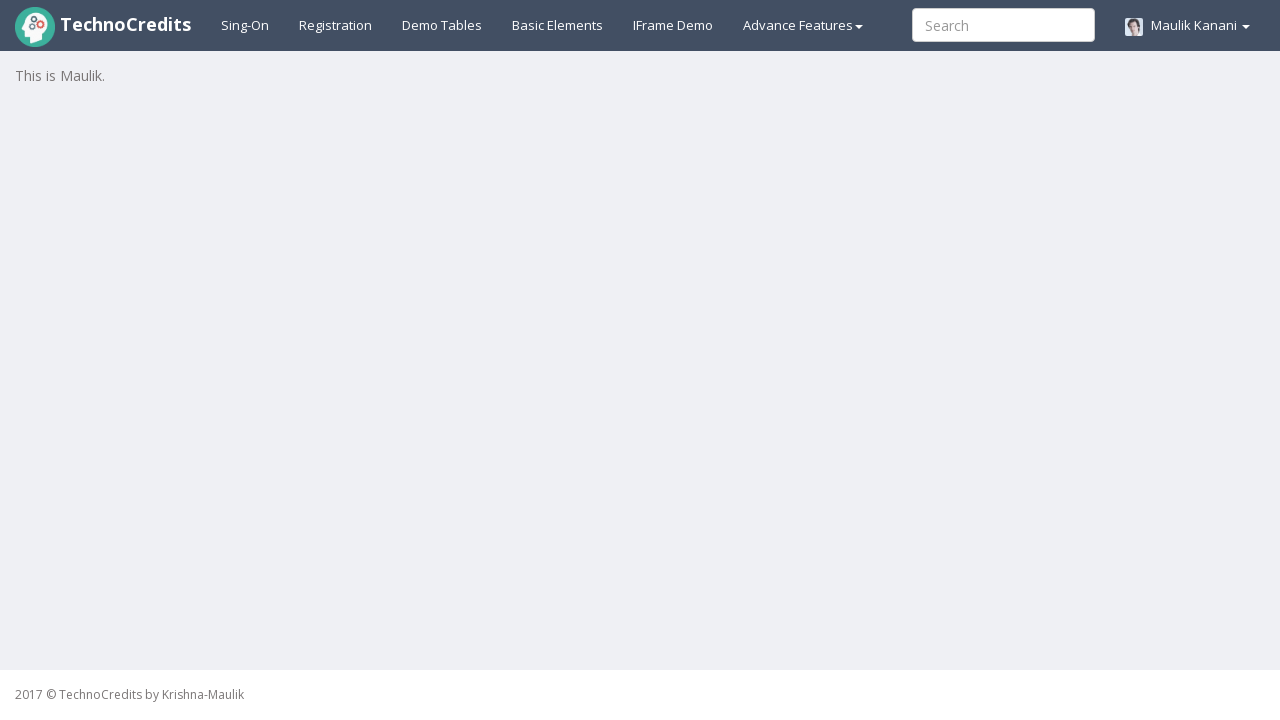

Clicked on Basic Elements menu link at (558, 25) on text=Basic Elements
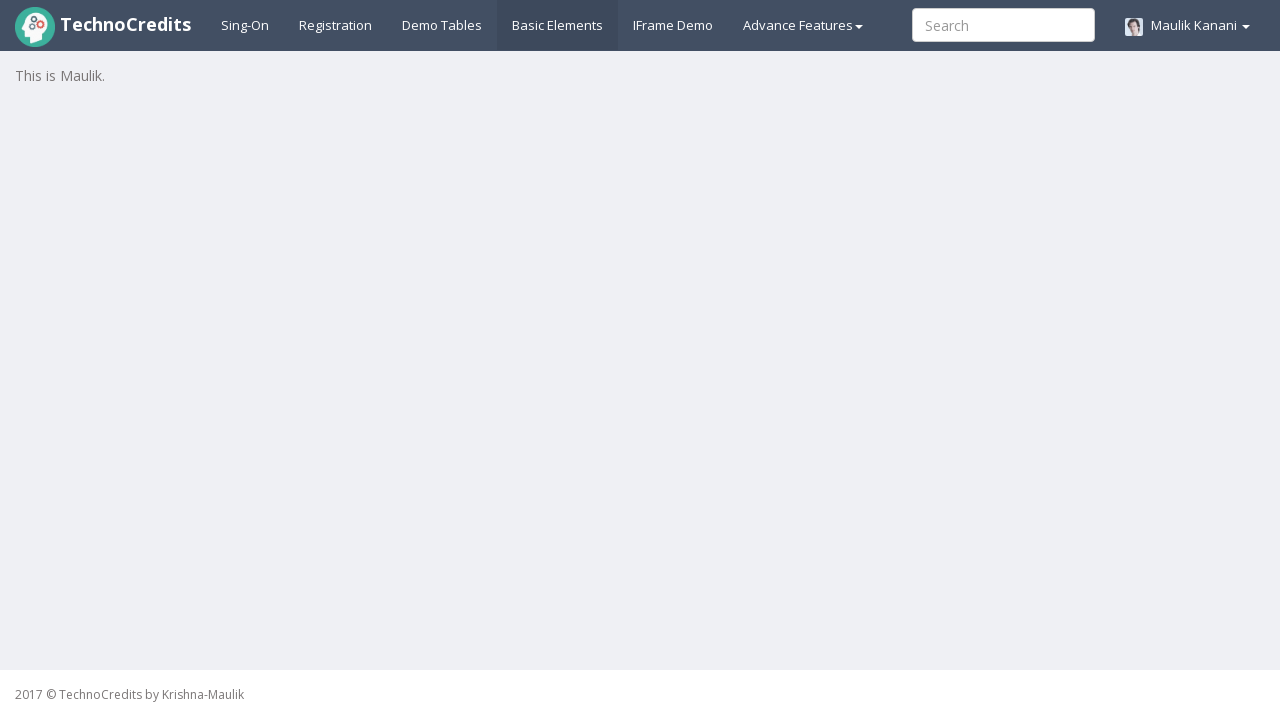

Form field #UserFirstName loaded and visible
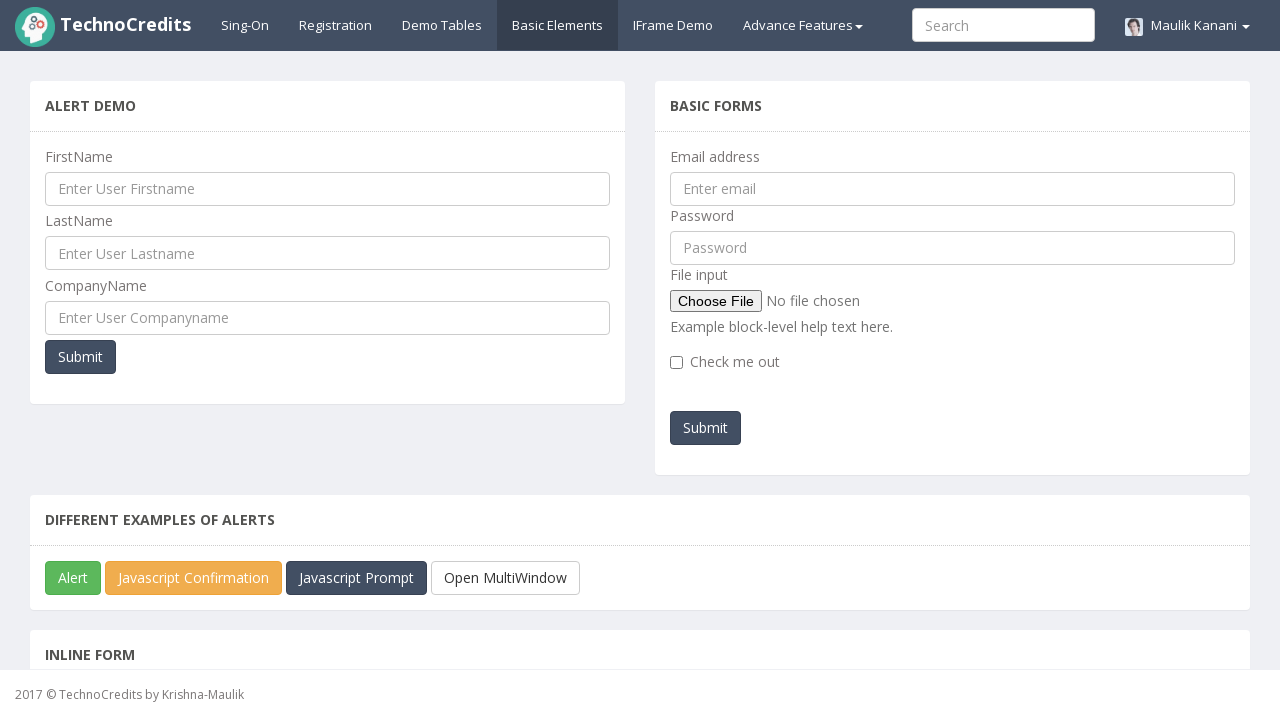

Filled User First Name field with 'John' on //input[@placeholder='Enter User Firstname']
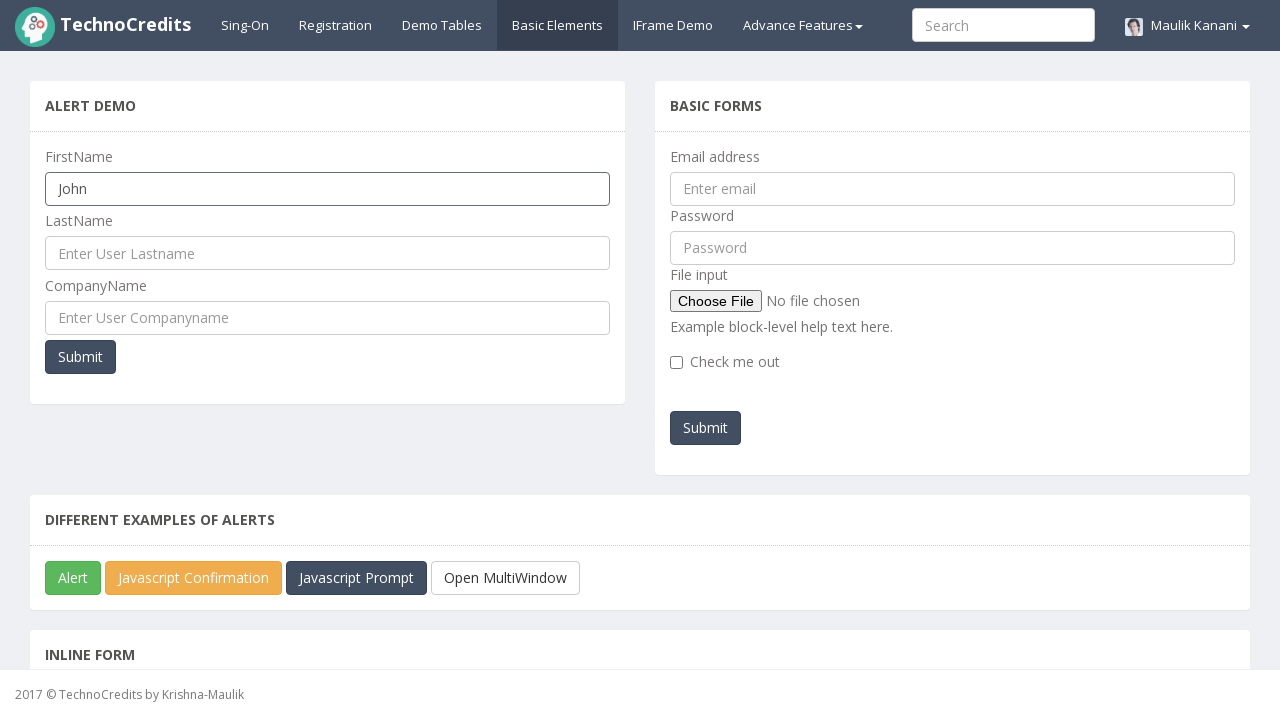

Filled User Last Name field with 'Smith' on //input[@id='UserLastName']
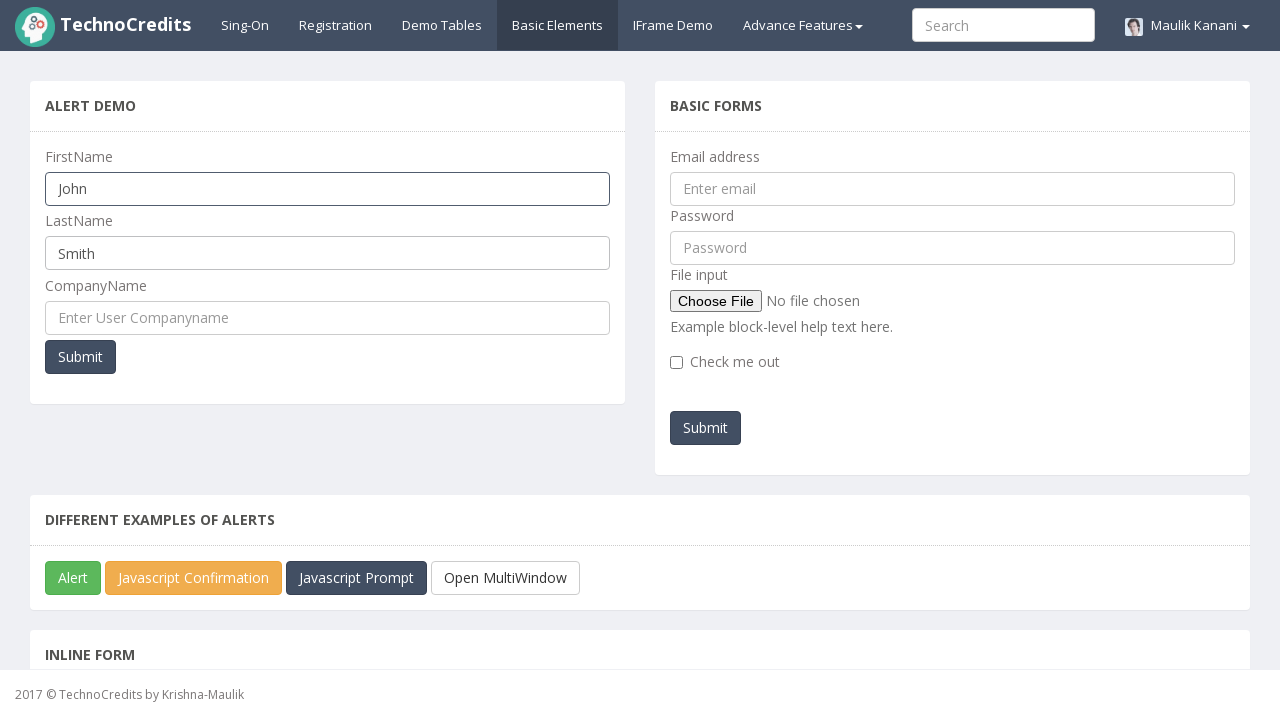

Filled User Company Name field with 'Tech Corp' on //input[@id='UserCompanyName']
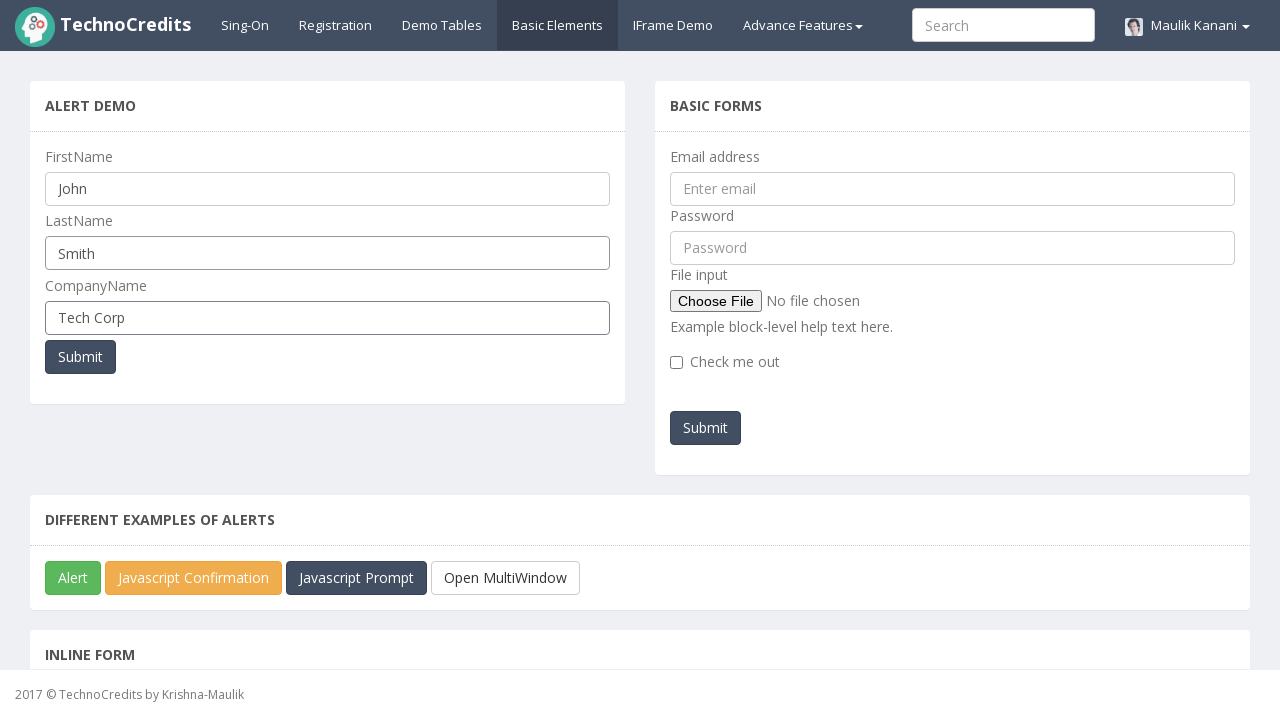

Clicked submit button to submit form at (80, 357) on xpath=//div[@id='firstRow']/div[1]//button[@type='submit']
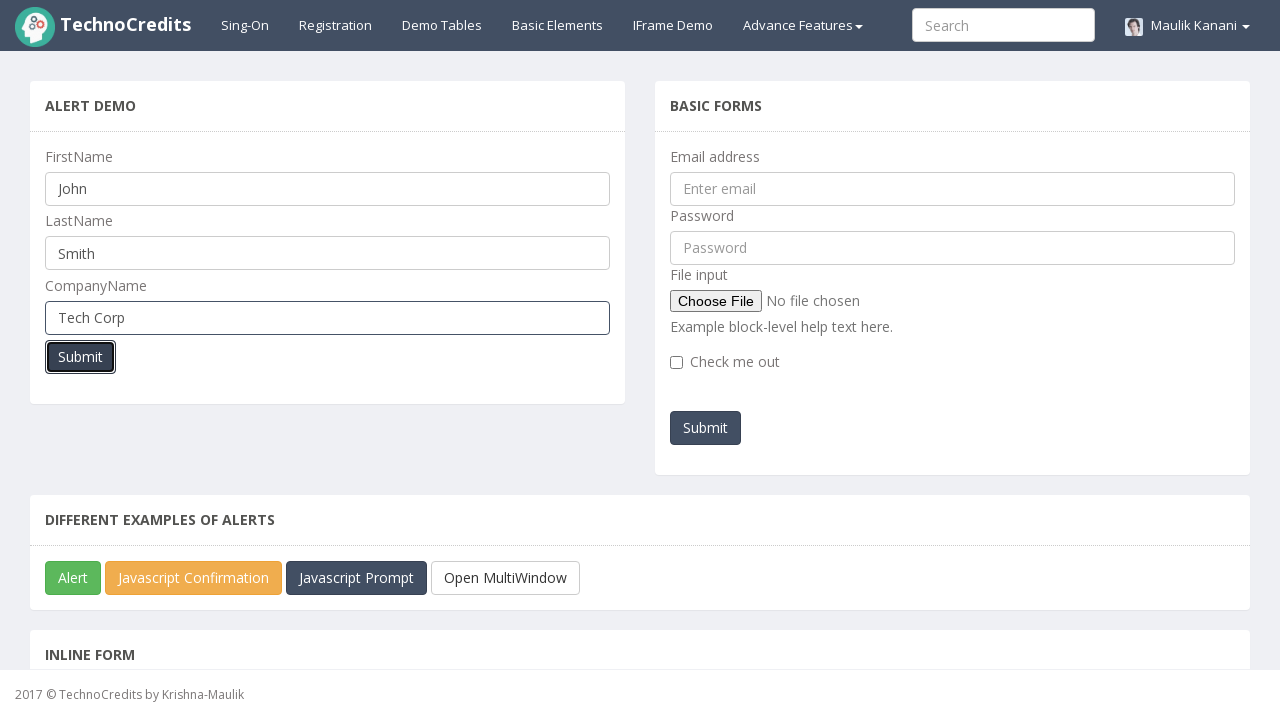

Set up alert dialog handler to accept alert
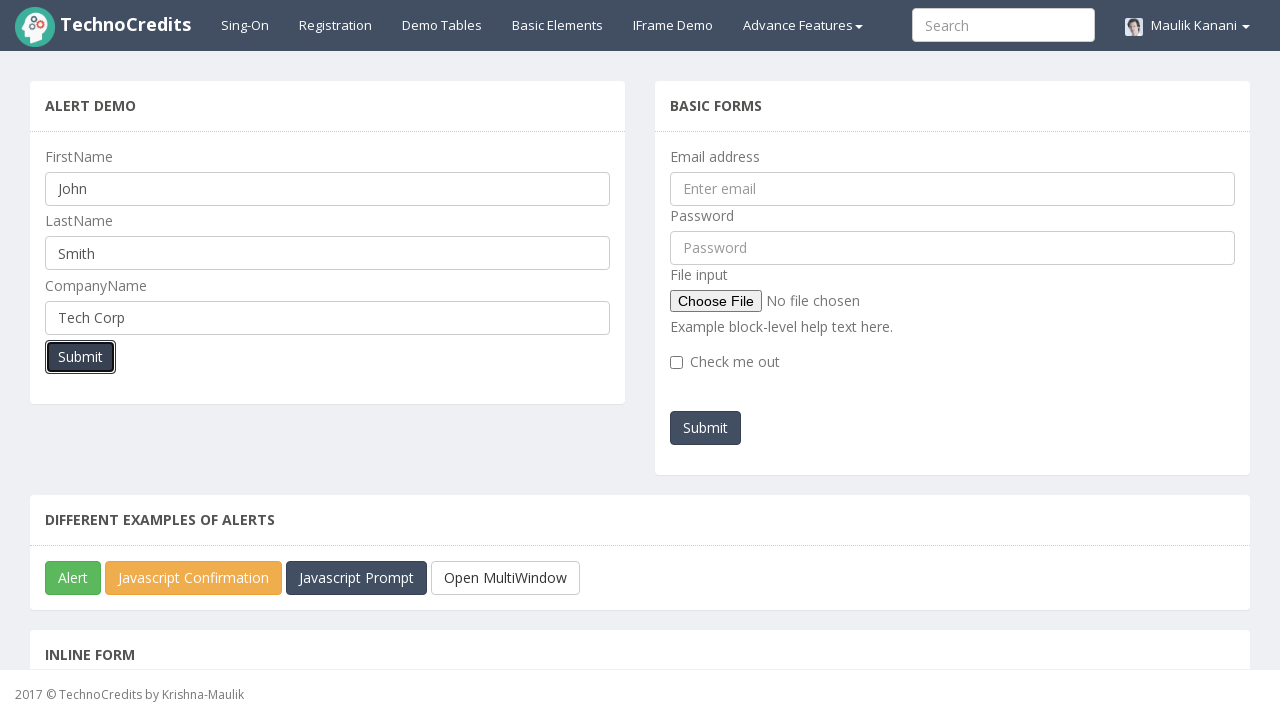

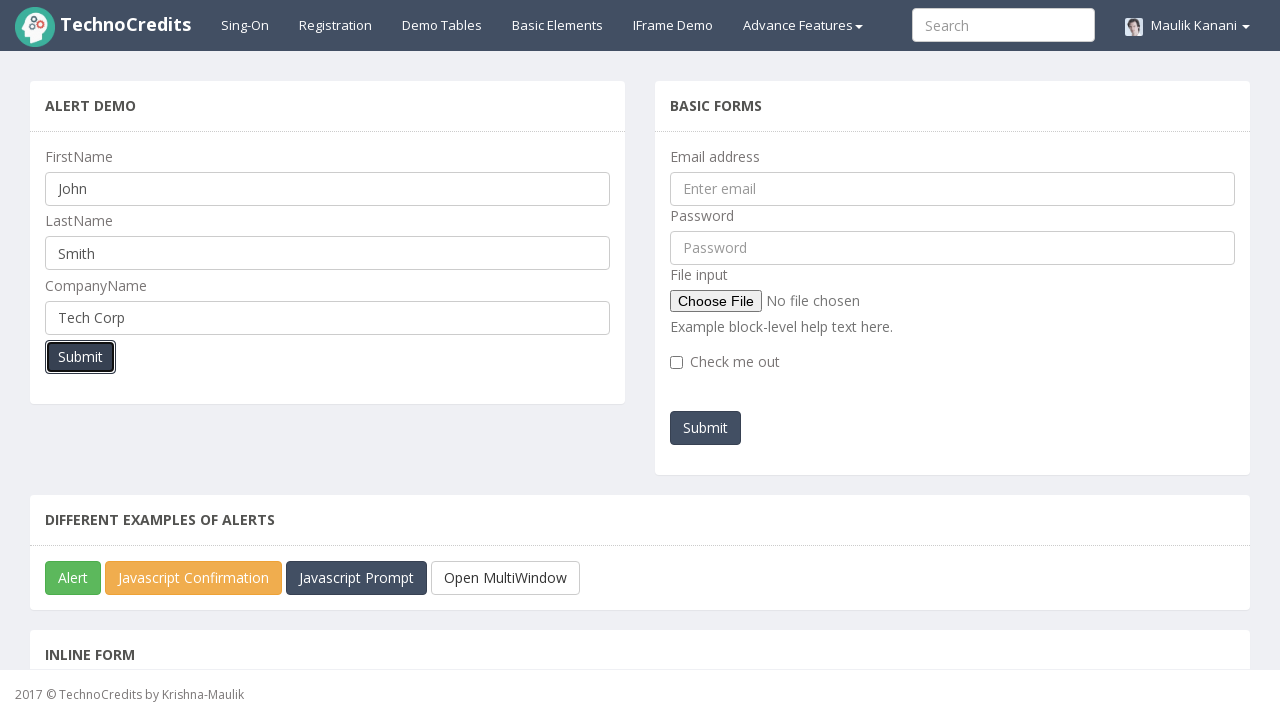